Tests dropdown selection functionality by navigating to the Dropdown page and selecting an option by index

Starting URL: https://practice.cydeo.com/

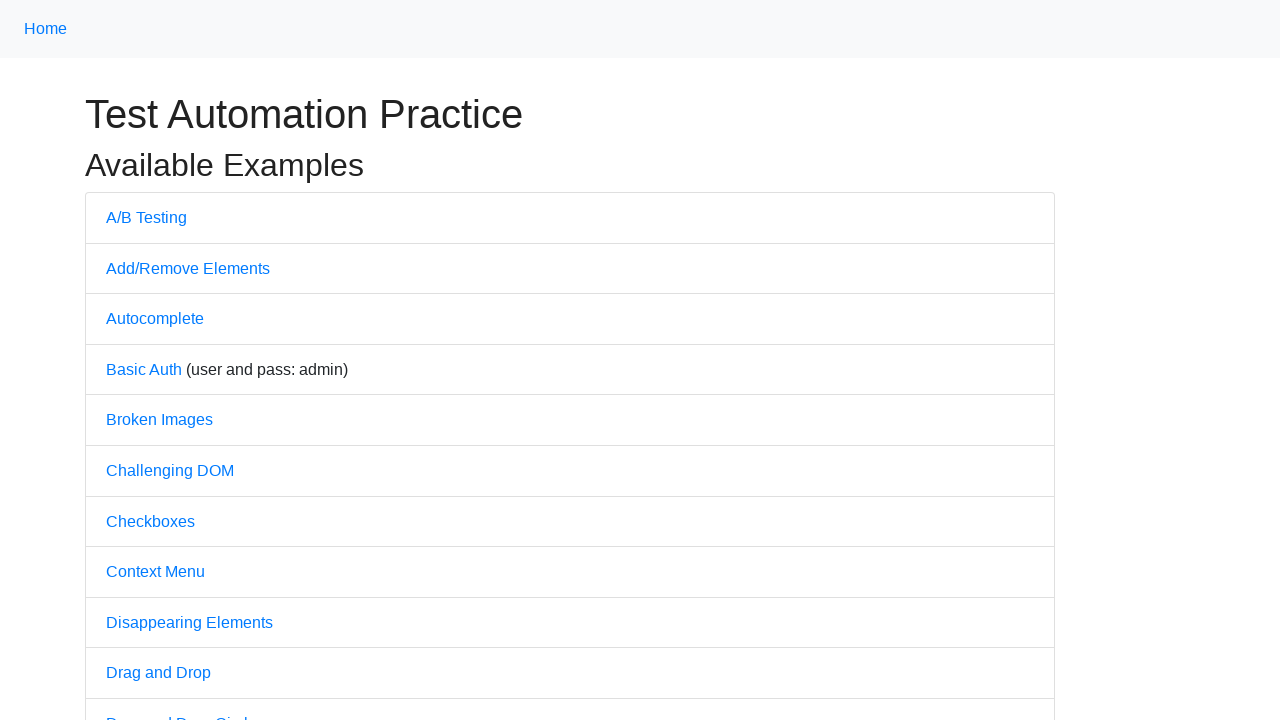

Clicked on Dropdown link to navigate to dropdown page at (143, 360) on internal:text="Dropdown"i
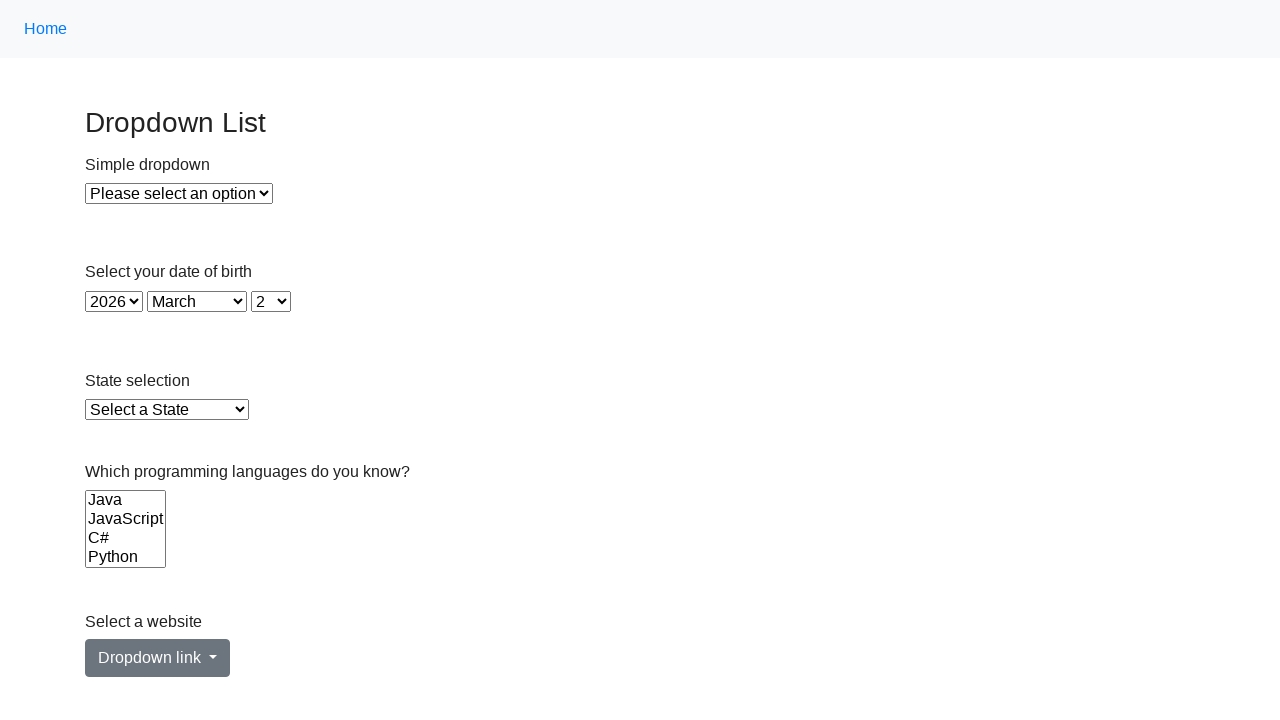

Selected option at index 1 from the dropdown menu on xpath=//select[@id='dropdown']
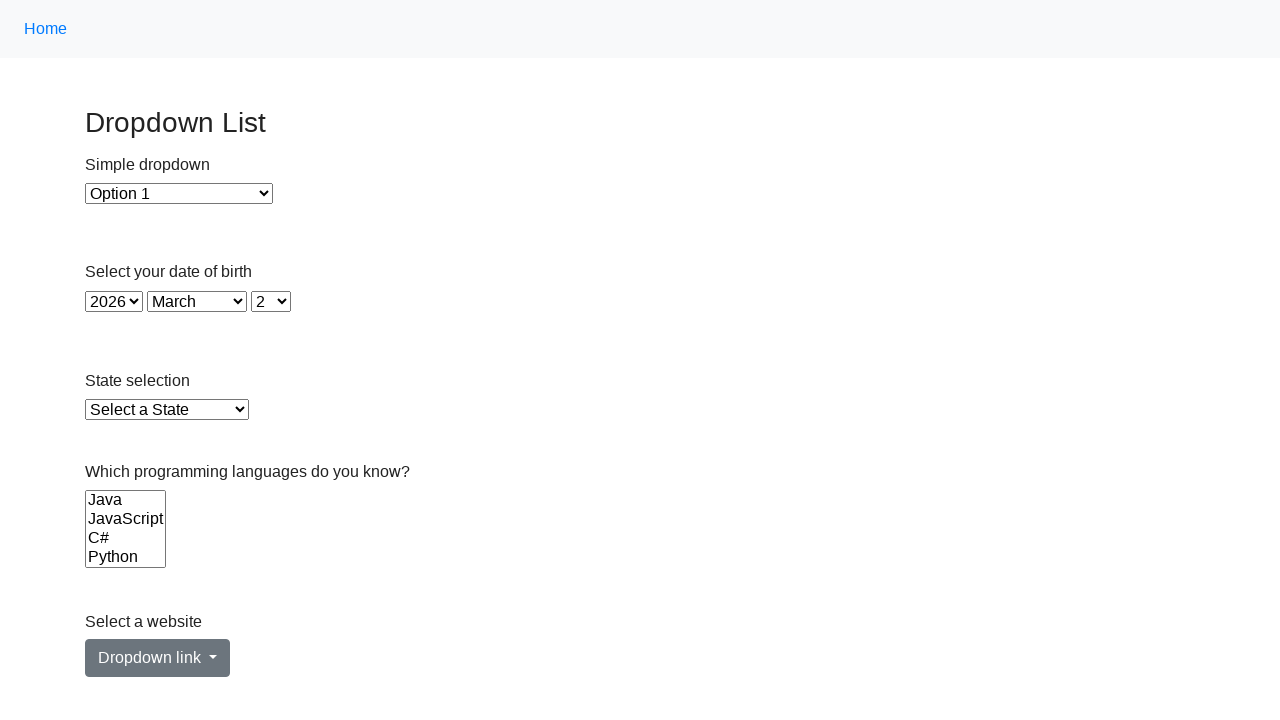

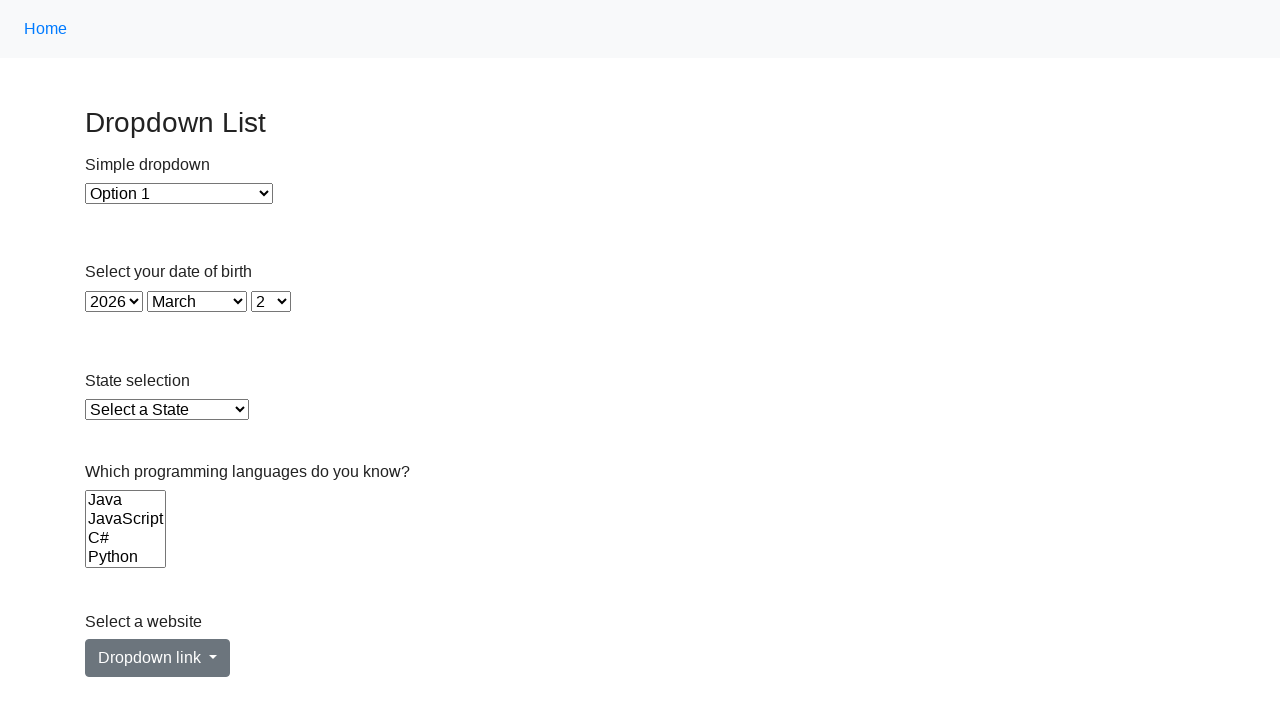